Tests basic browser navigation by visiting Skype's website, navigating to Zoom's website, then using browser back, forward, and refresh actions

Starting URL: https://www.skype.com/en

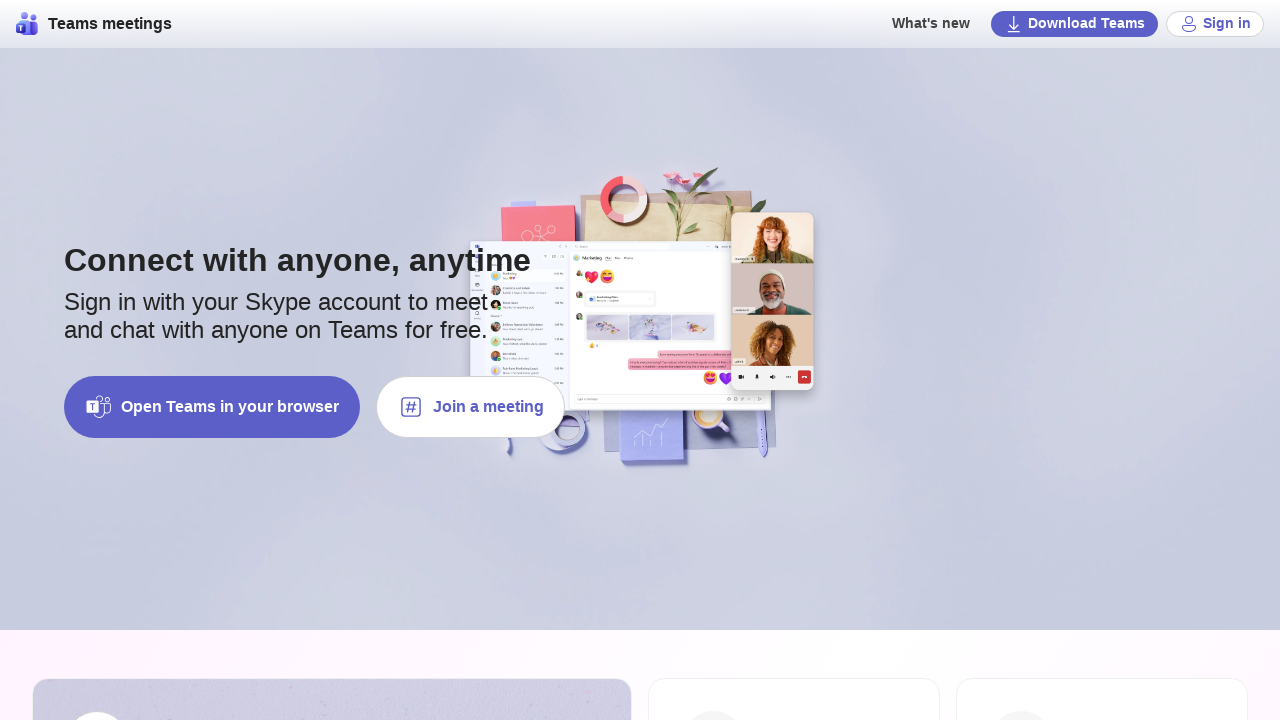

Navigated to Zoom website
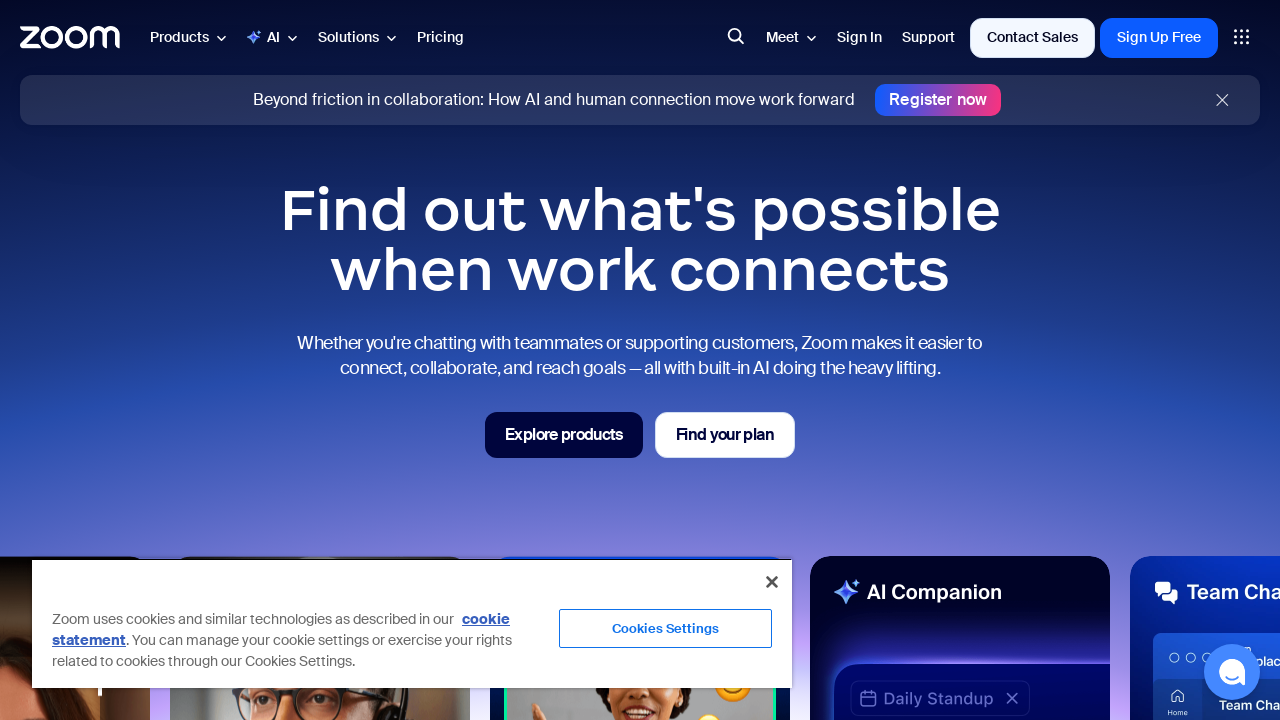

Navigated back to Skype website
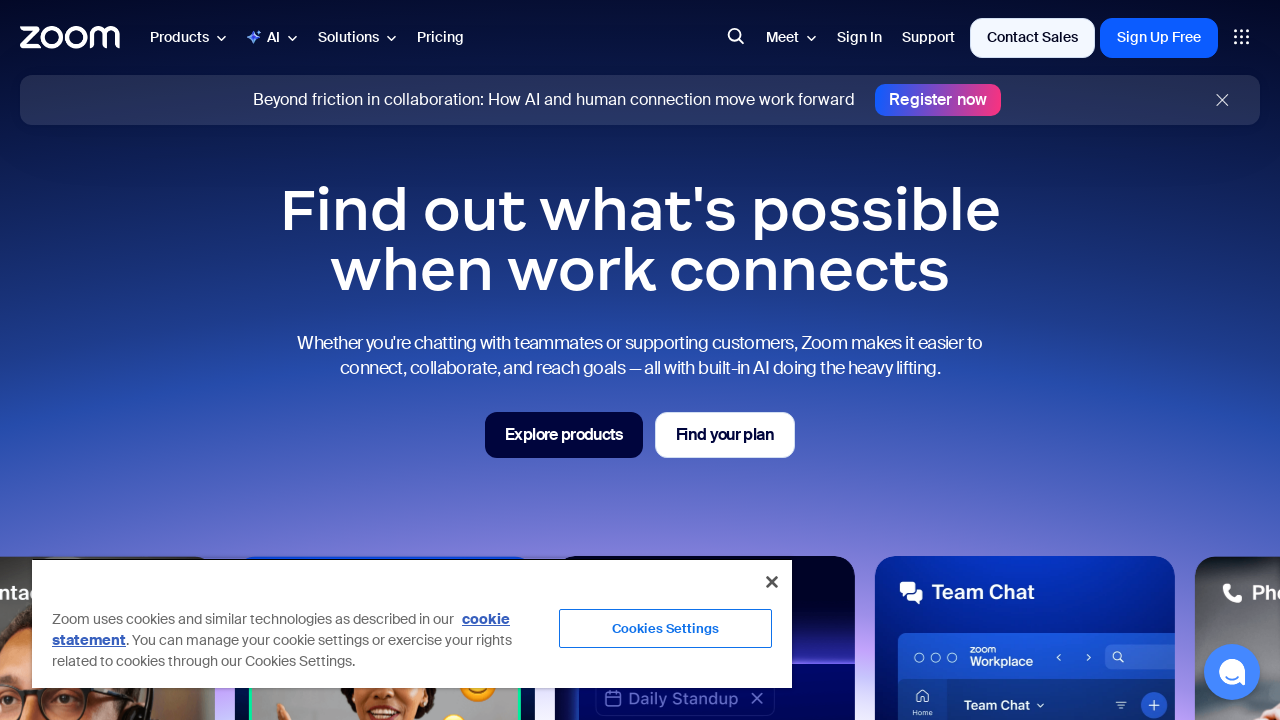

Navigated forward to Zoom website
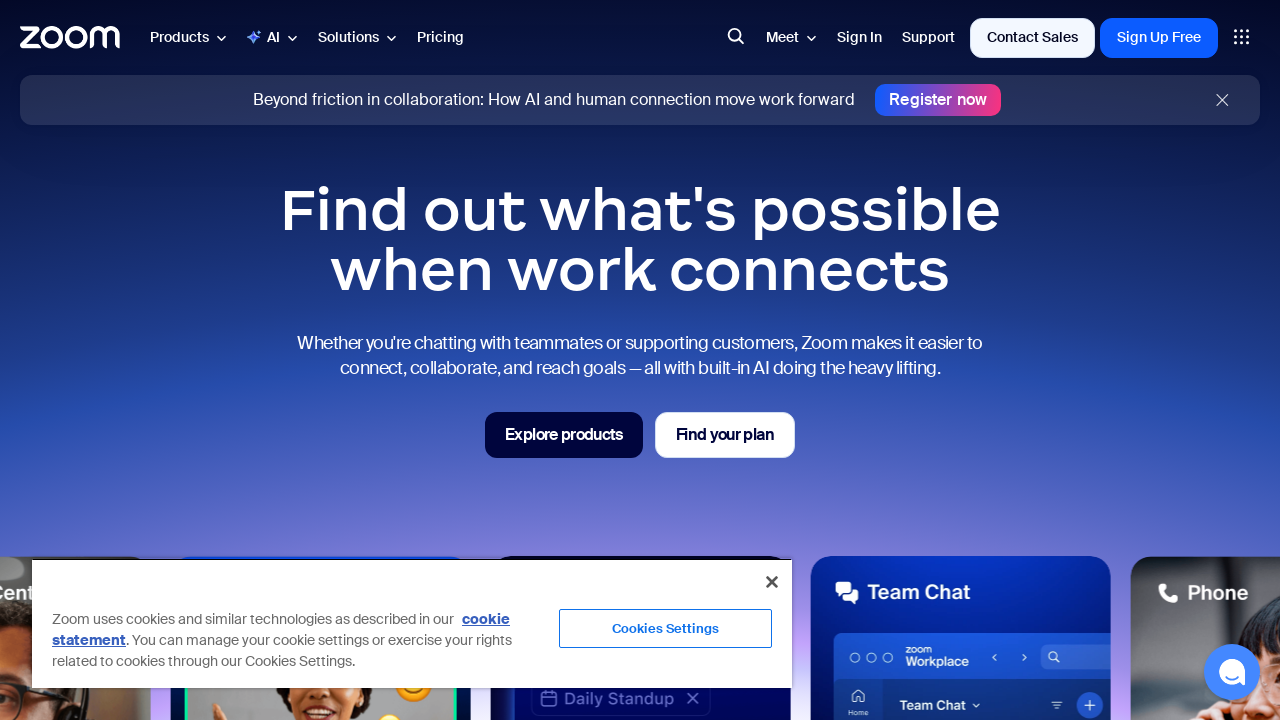

Refreshed the current page
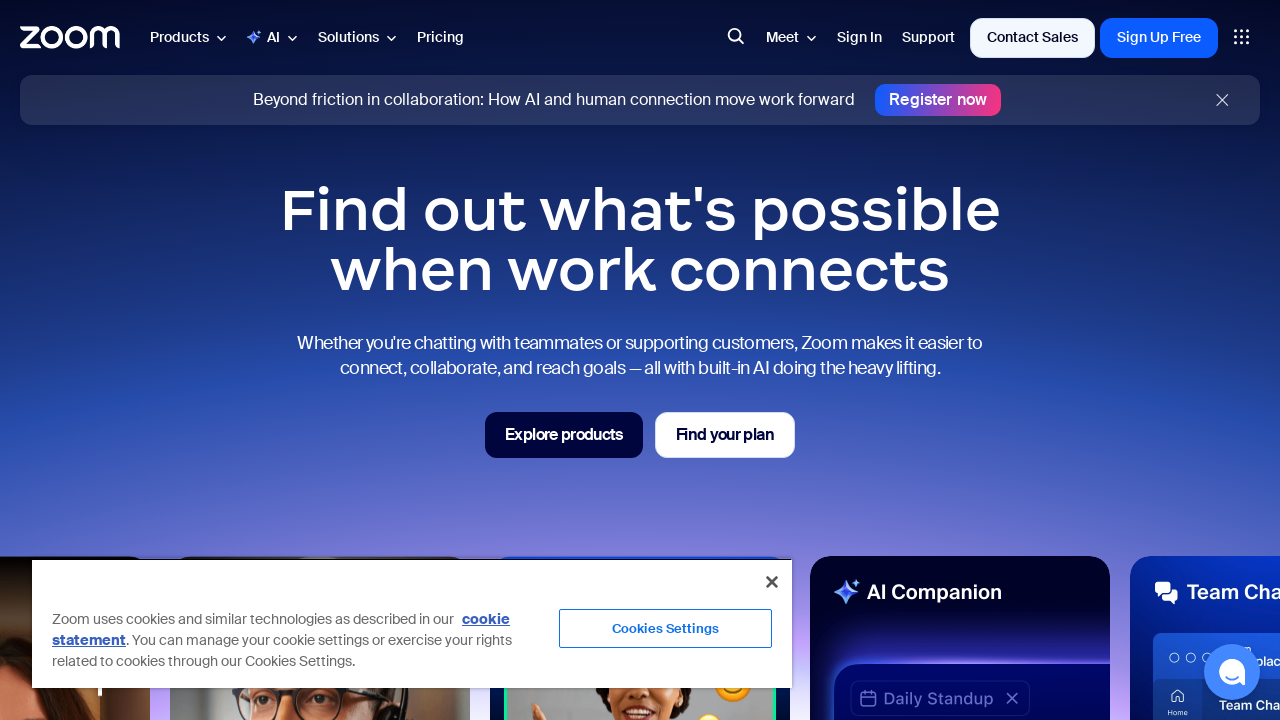

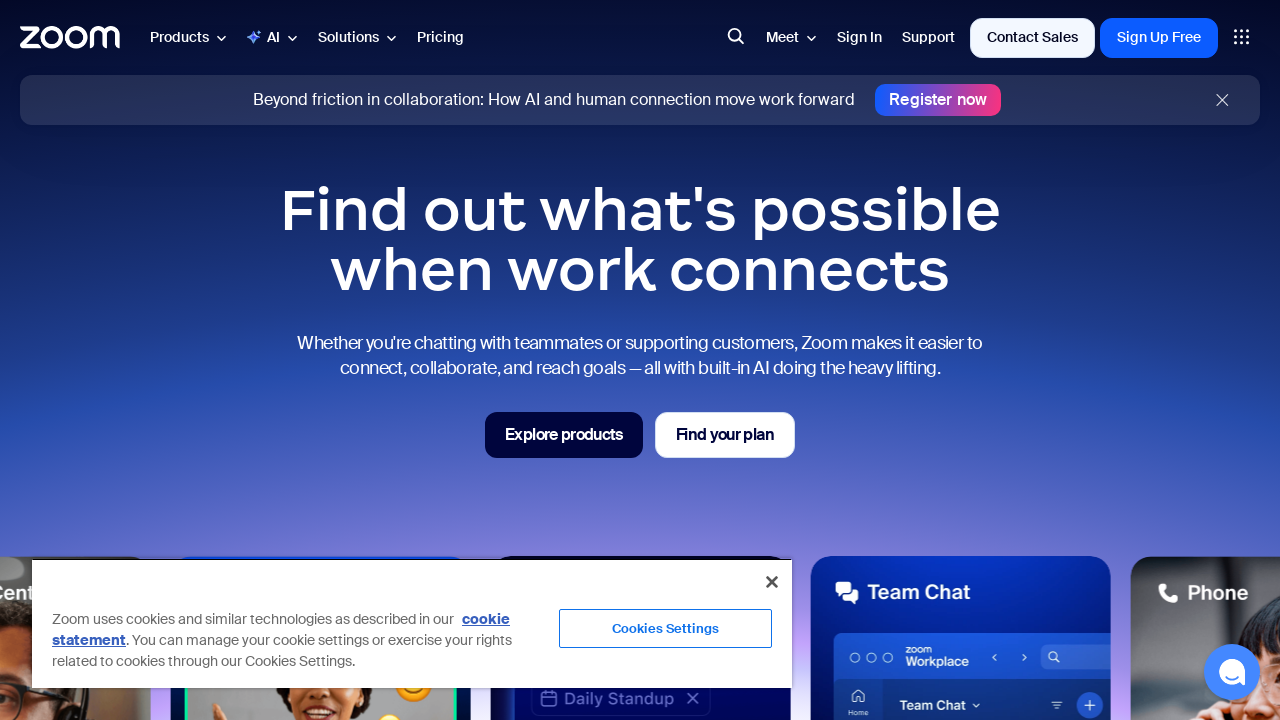